Tests dynamic loading functionality by clicking a Start button and waiting for the "Hello World!" text to appear

Starting URL: https://the-internet.herokuapp.com/dynamic_loading/1

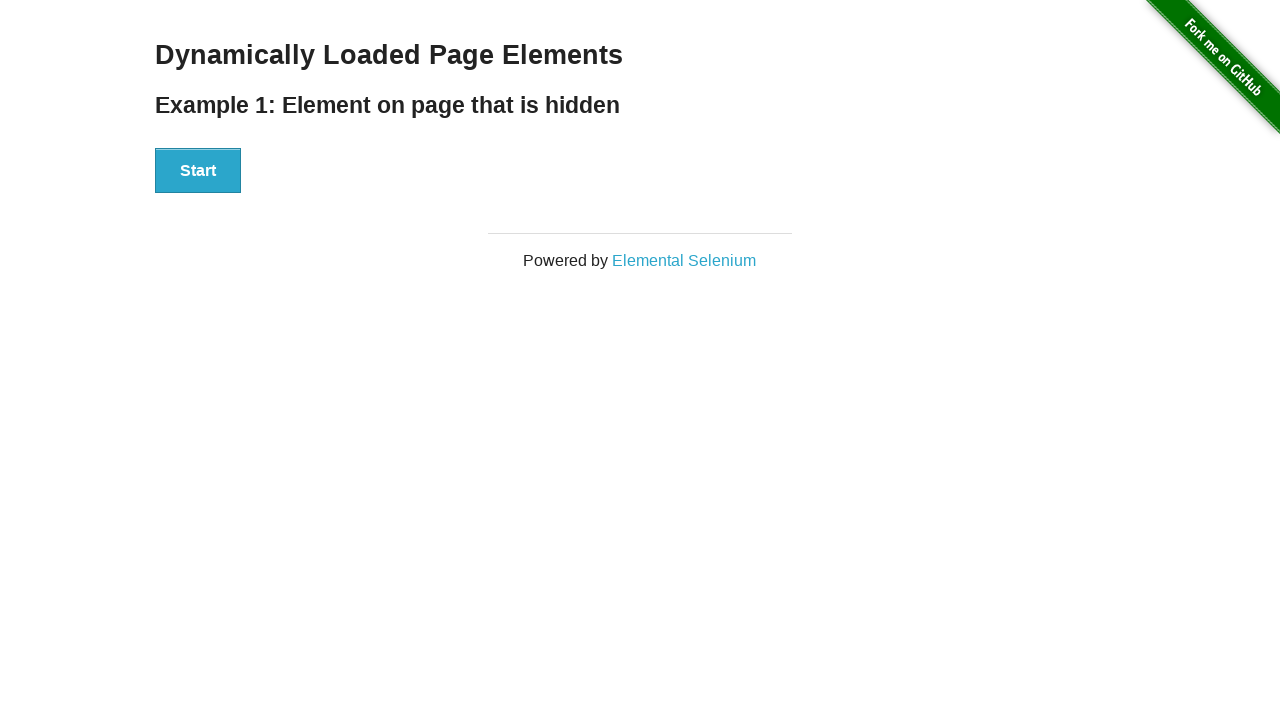

Clicked Start button to trigger dynamic loading at (198, 171) on xpath=//div[@id='start']/button
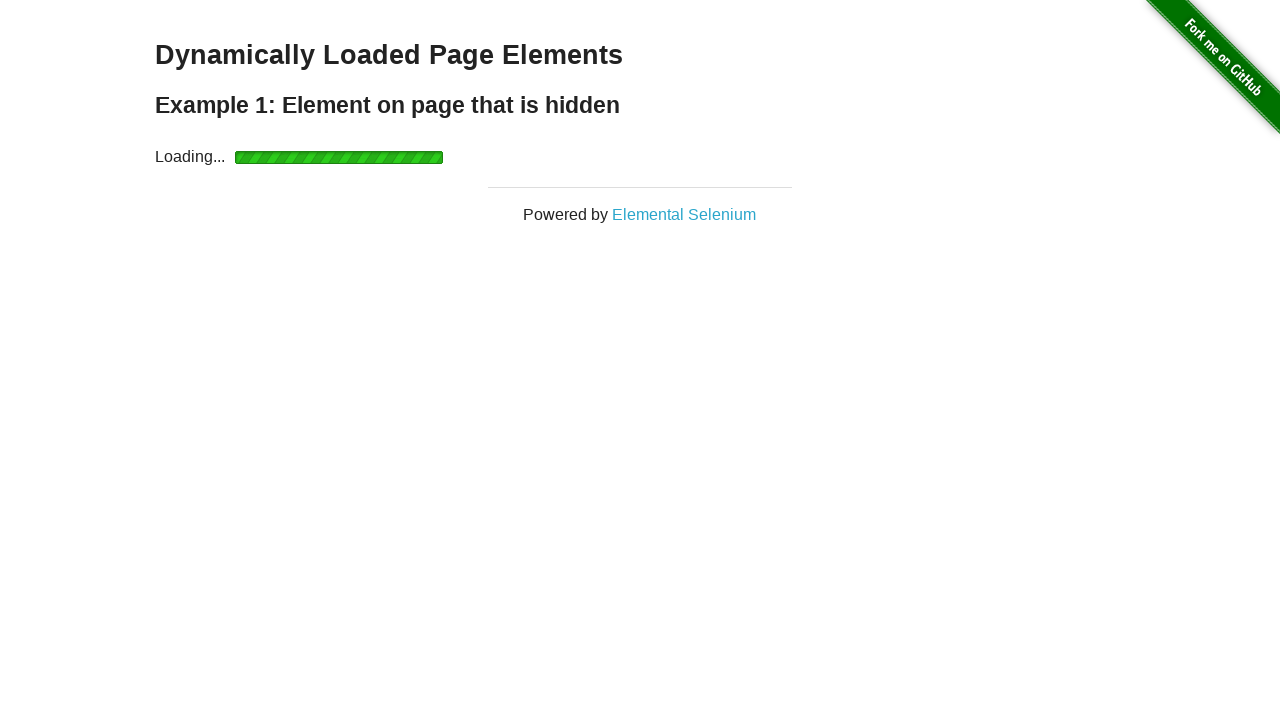

Waited for 'Hello World!' text to appear
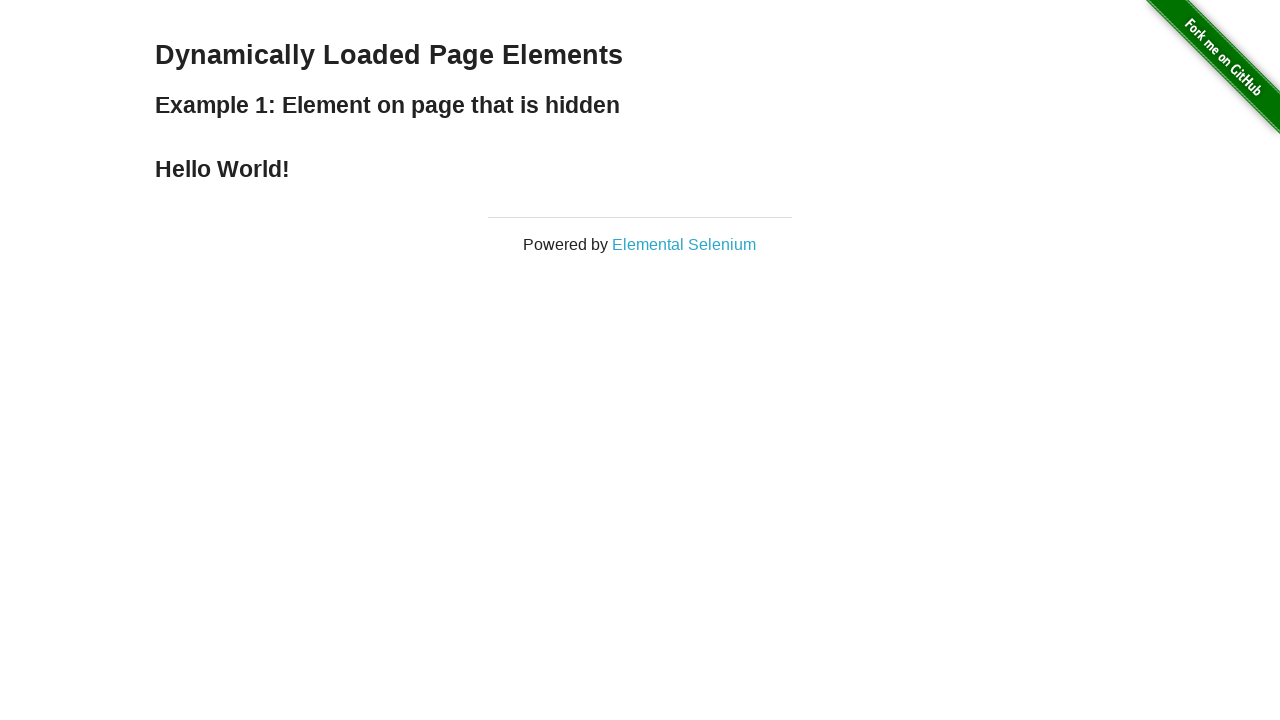

Located the result element containing 'Hello World!' text
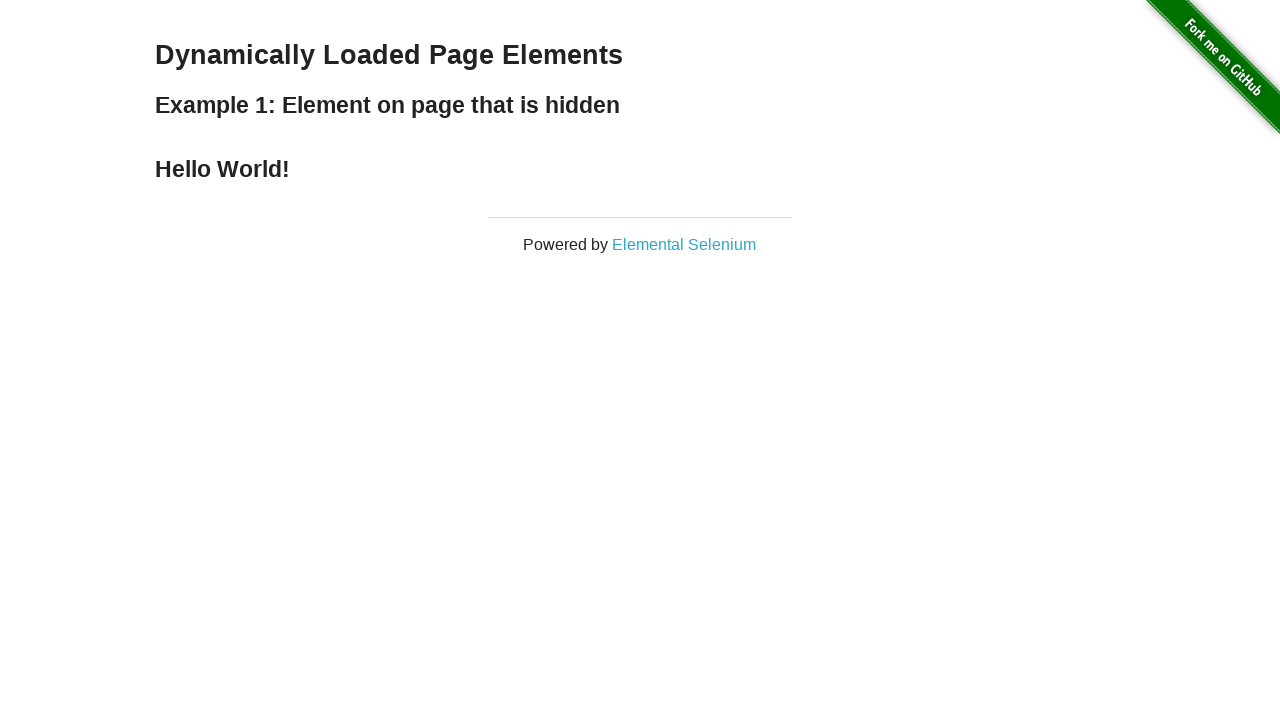

Verified that result text equals 'Hello World!'
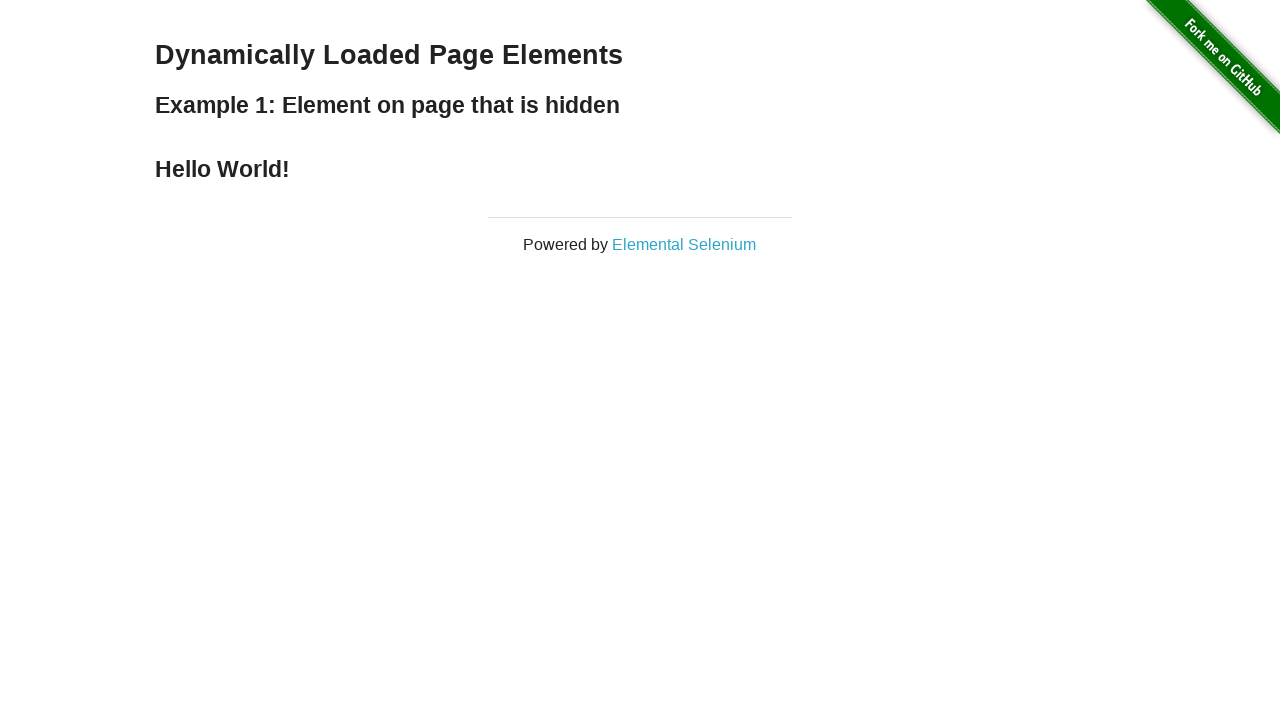

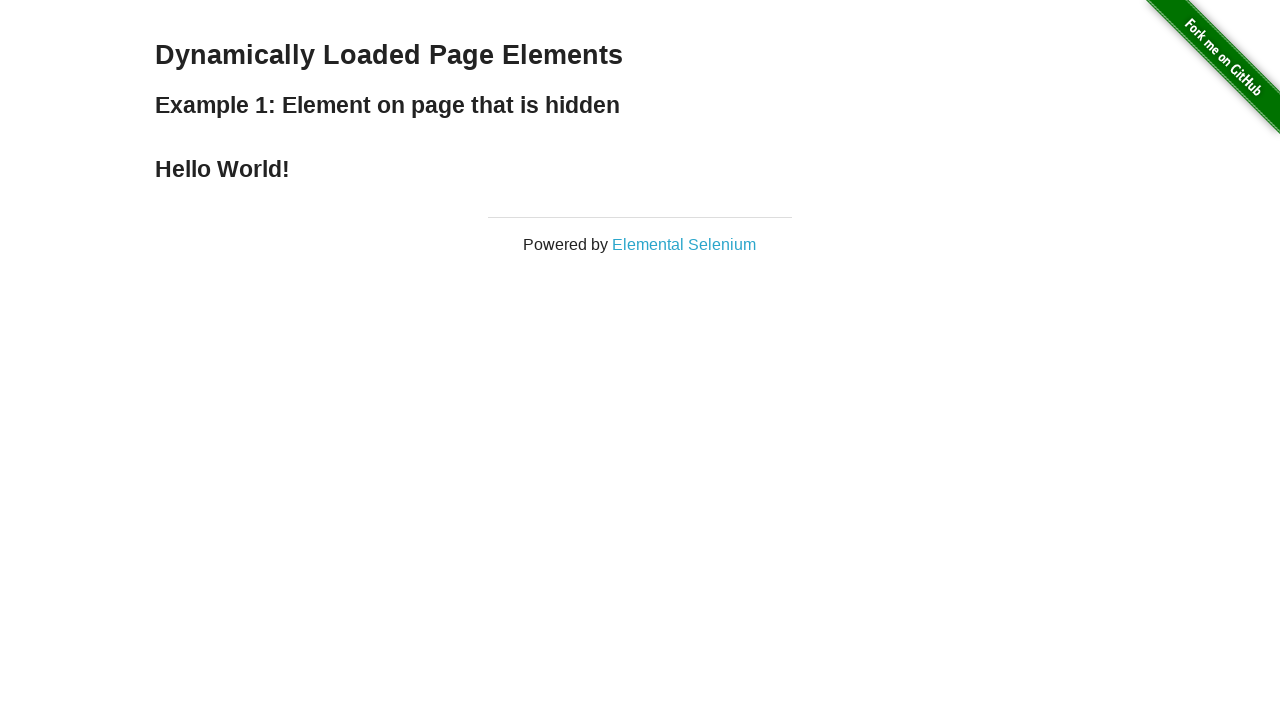